Tests right-click context menu functionality by performing a context click on a button element and triggering the context menu to appear

Starting URL: https://swisnl.github.io/jQuery-contextMenu/demo.html

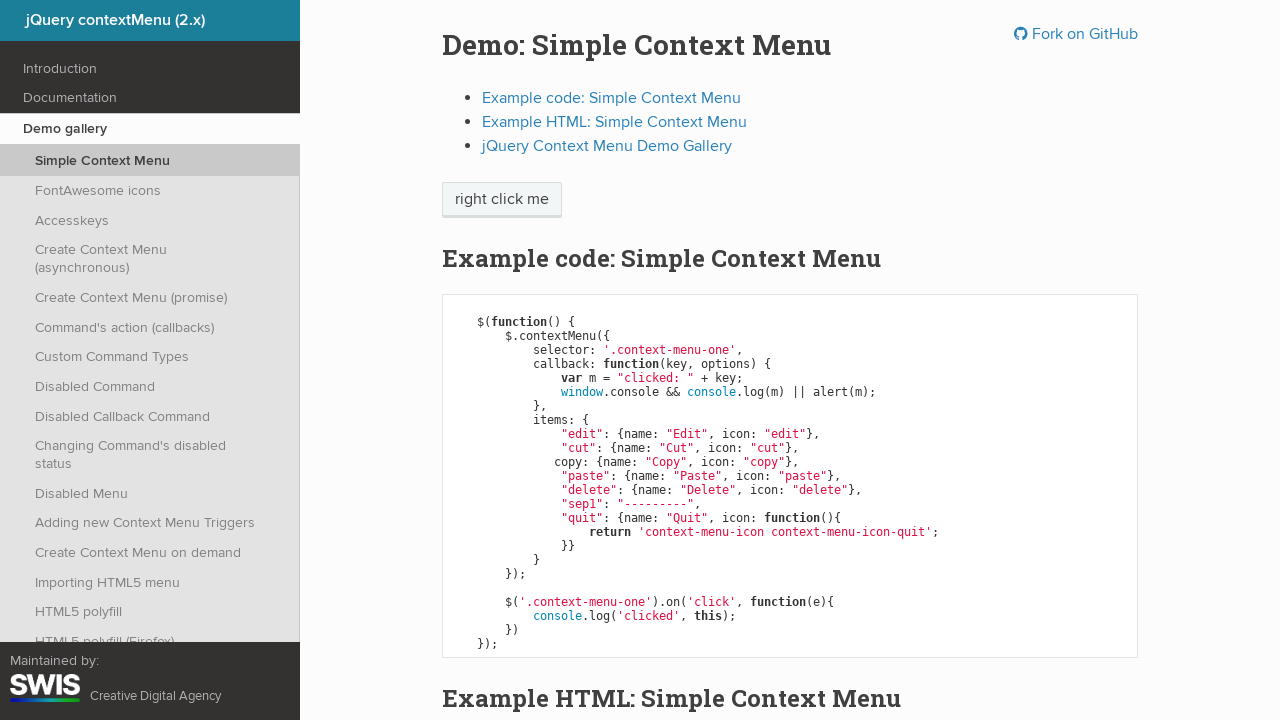

Located context menu trigger button element
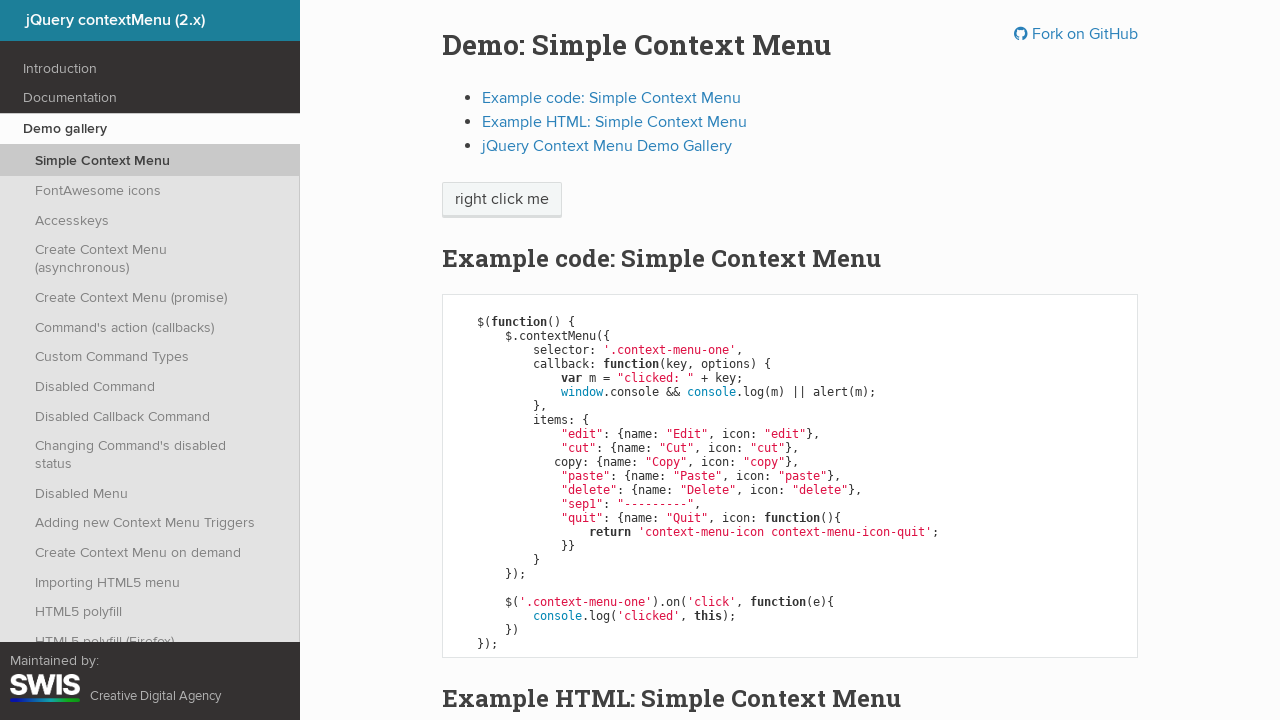

Performed right-click on the button to trigger context menu at (502, 200) on span.context-menu-one.btn.btn-neutral
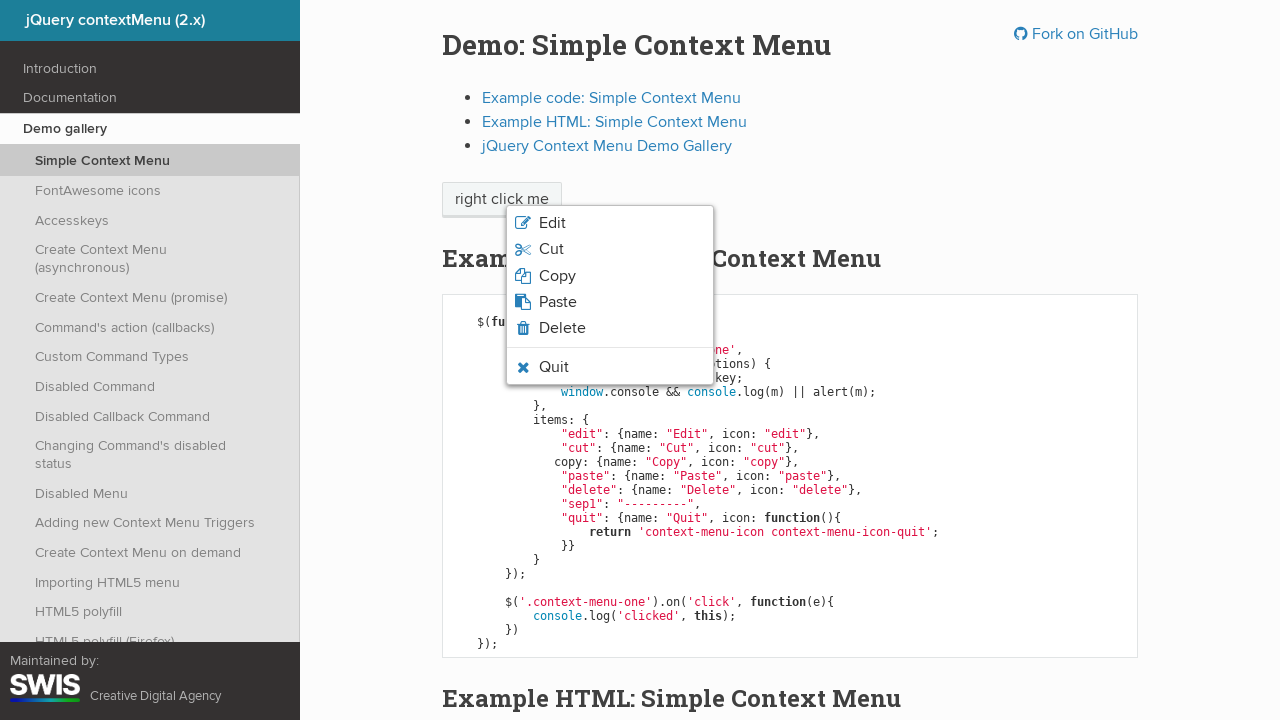

Context menu appeared and became visible
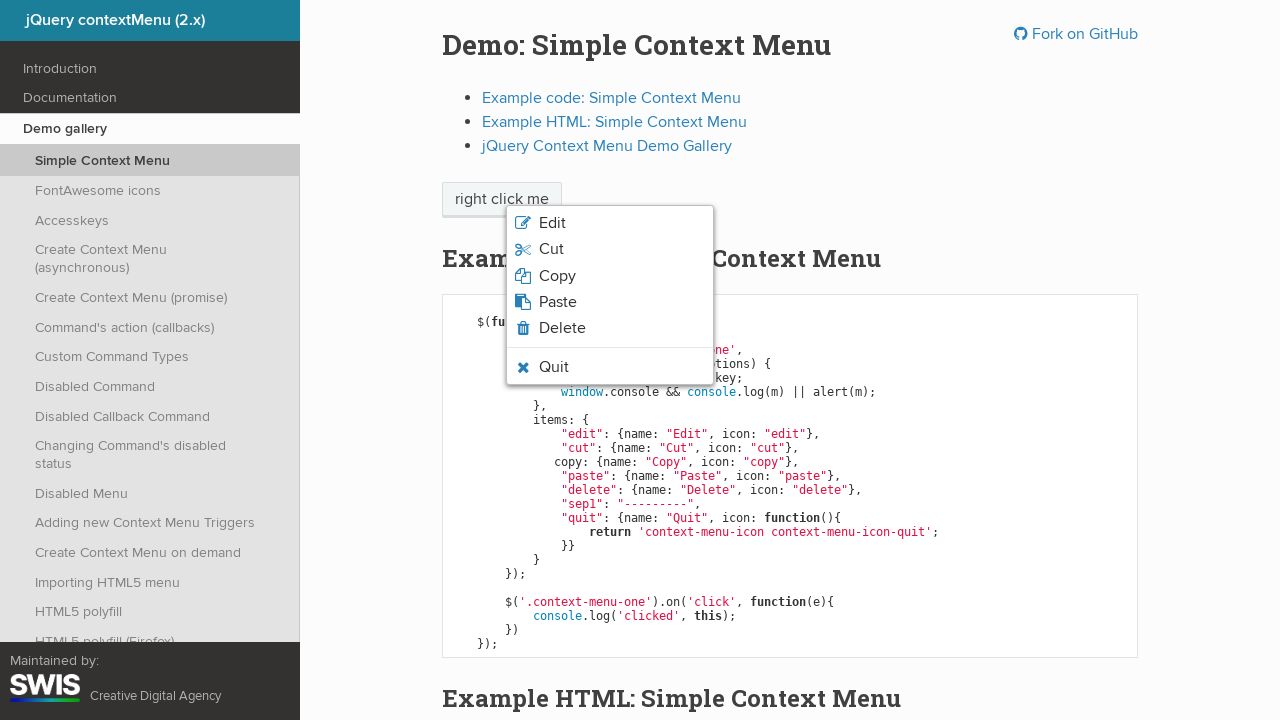

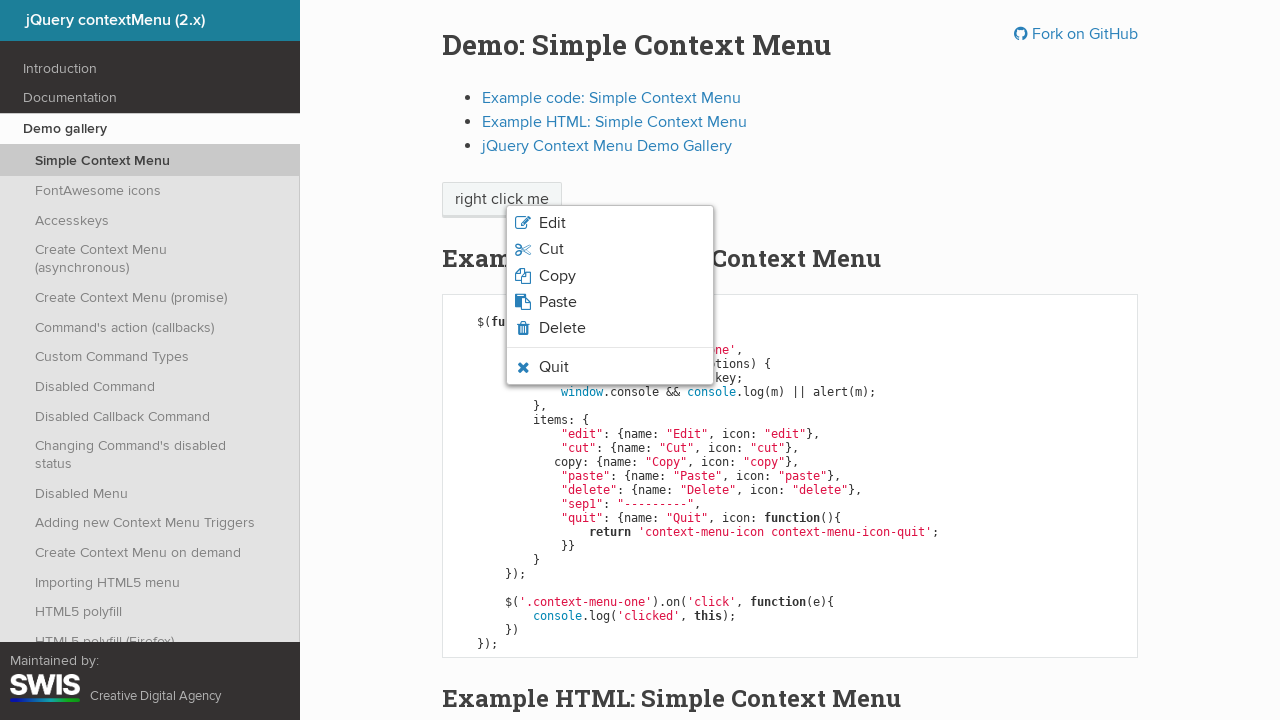